Tests adding a product to cart by navigating through product pages, selecting the last product, and clicking the Add to cart button

Starting URL: https://www.demoblaze.com/

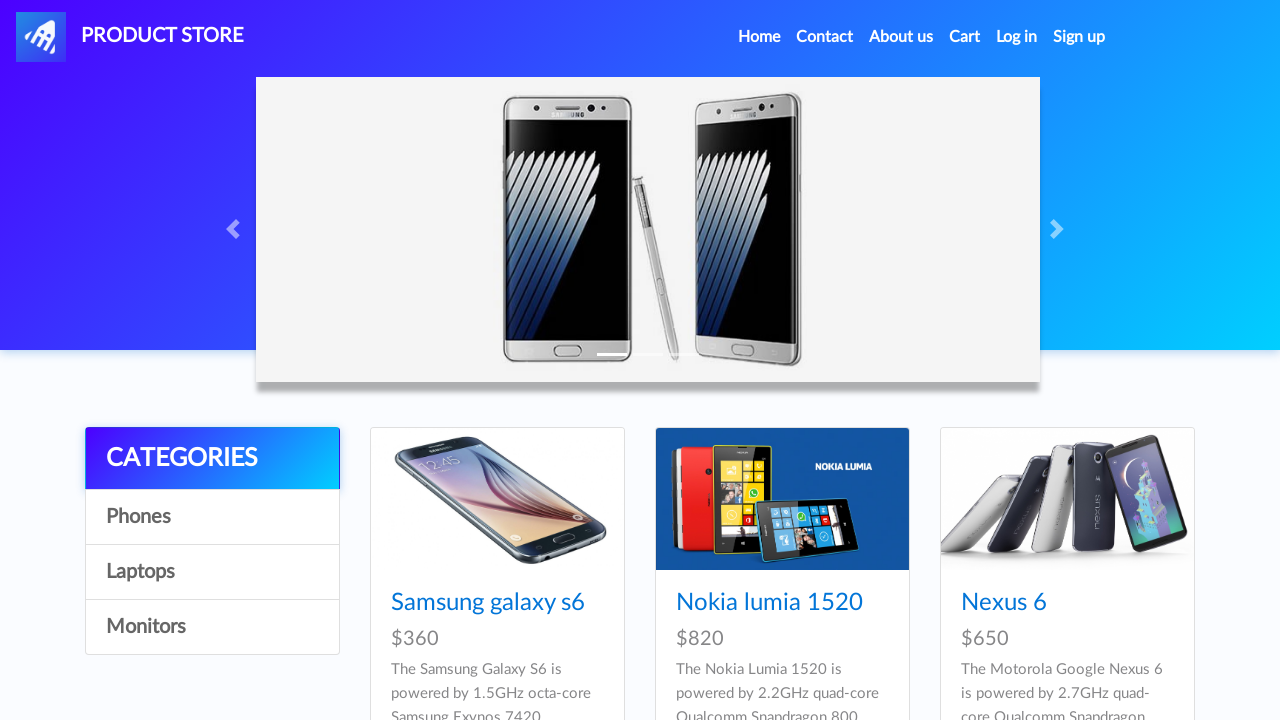

Clicked Next button to navigate to next page of products at (1060, 229) on text=Next
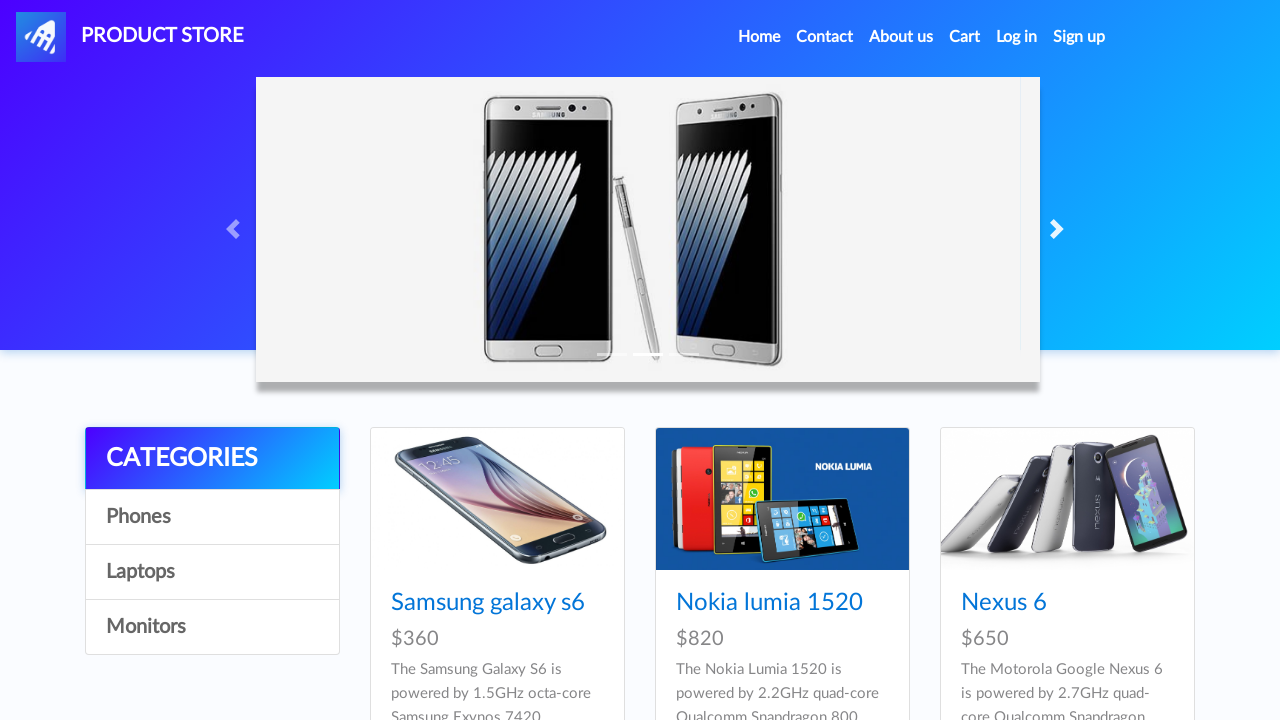

Clicked Next button again to navigate further at (1060, 229) on text=Next
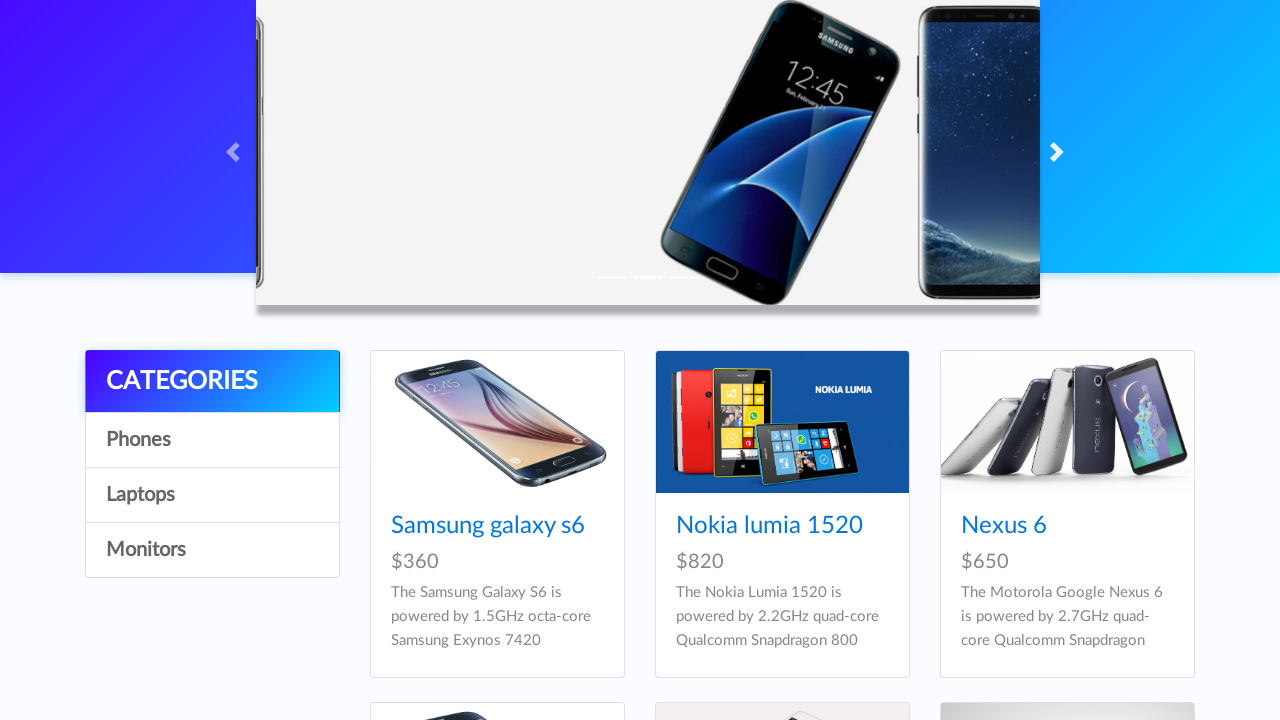

Products loaded on the page
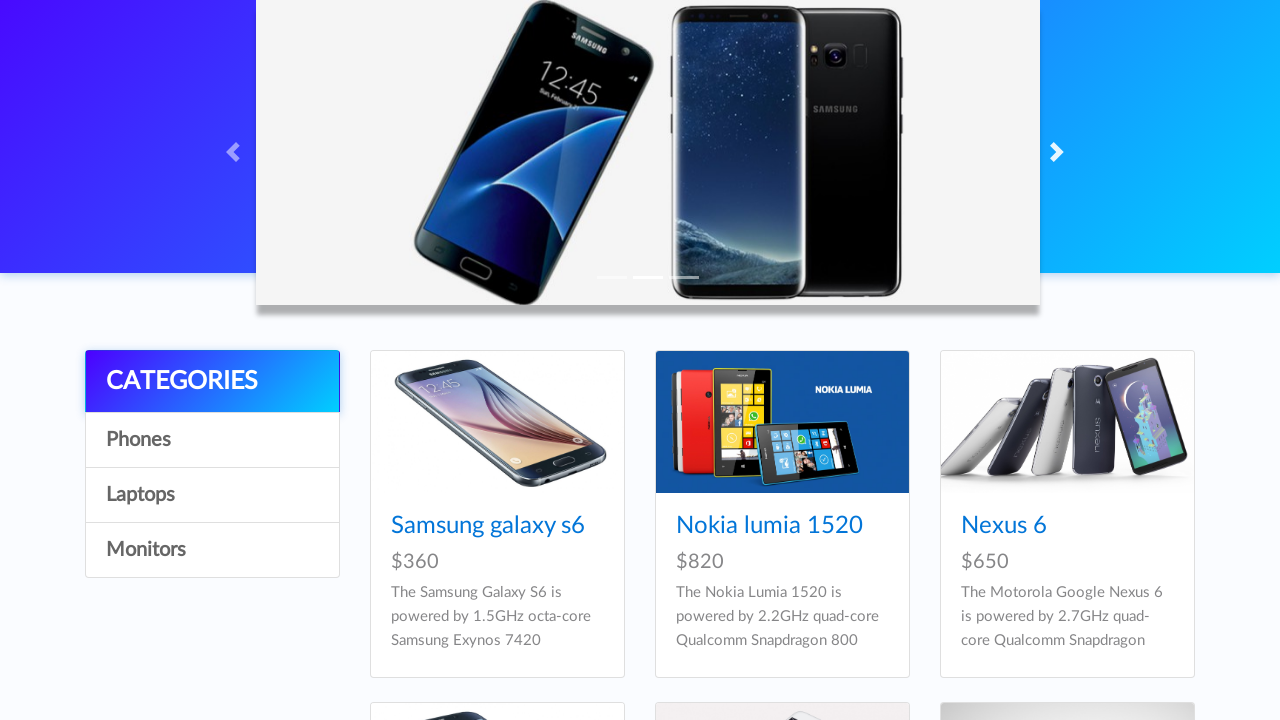

Clicked on the last product in the list at (1024, 361) on .card-block >> nth=-1 >> a
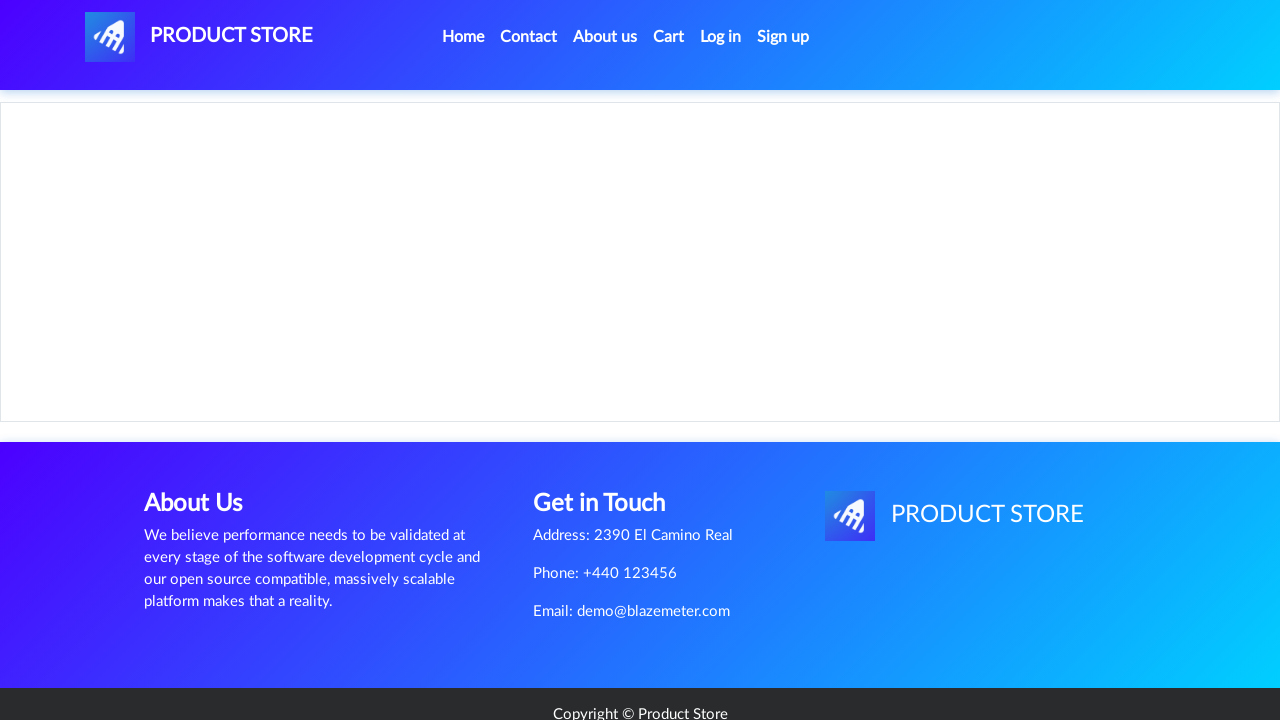

Product page loaded with Add to cart button
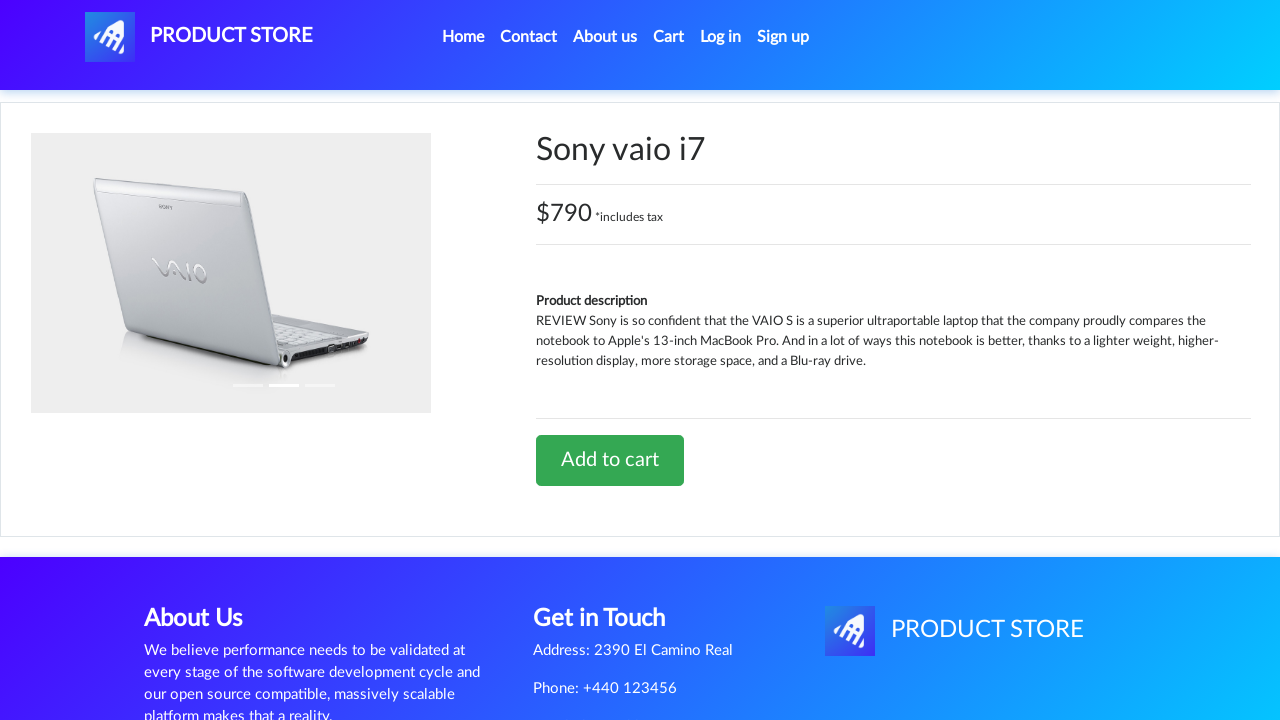

Clicked Add to cart button at (610, 460) on text=Add to cart
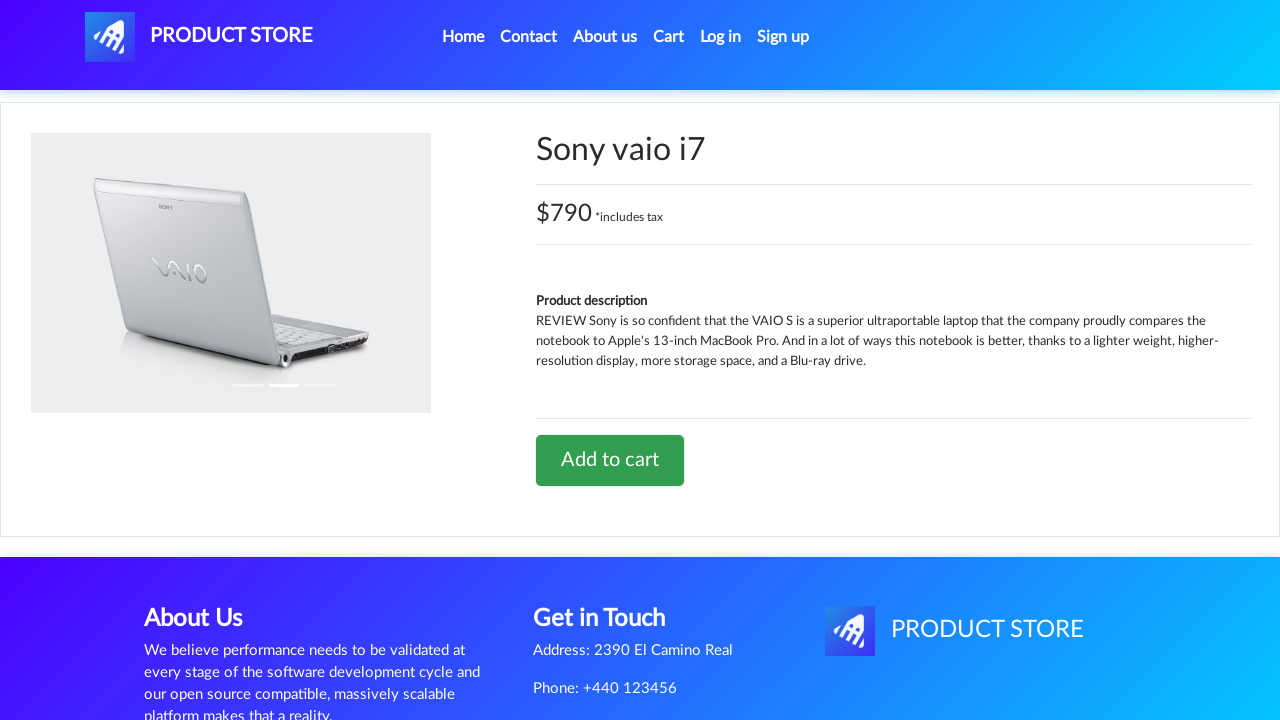

Accepted alert dialog after adding product to cart
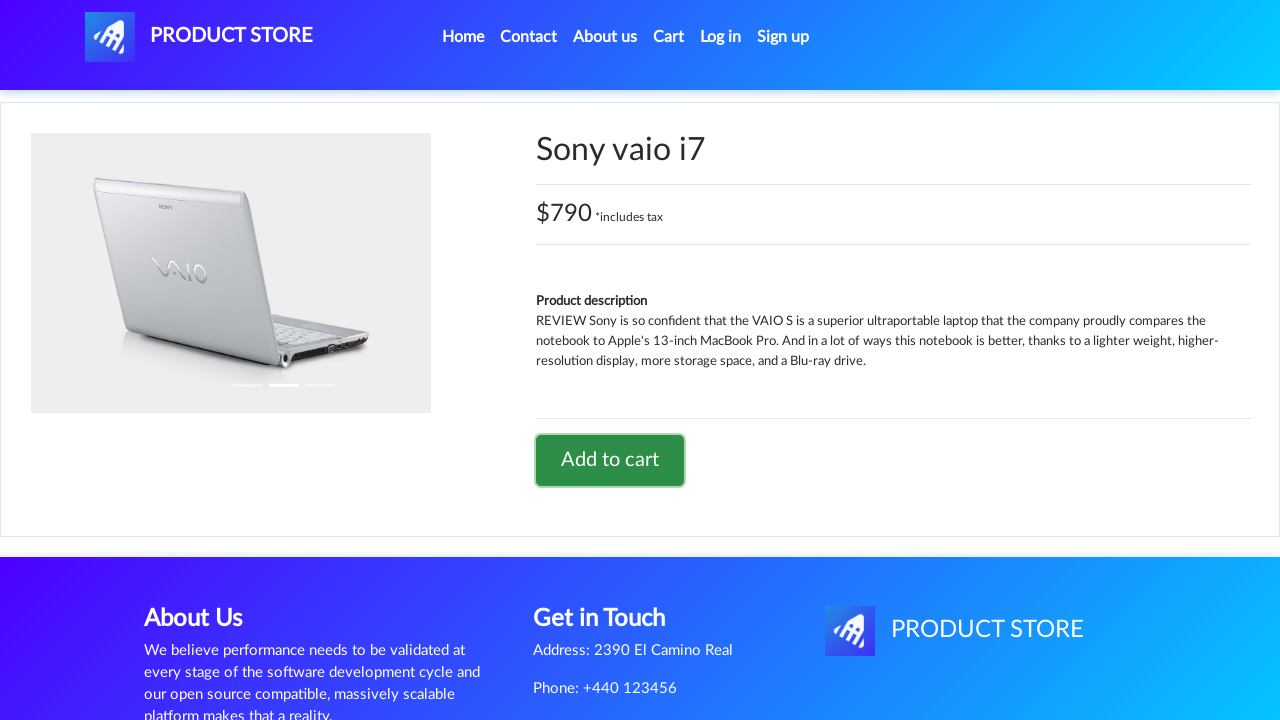

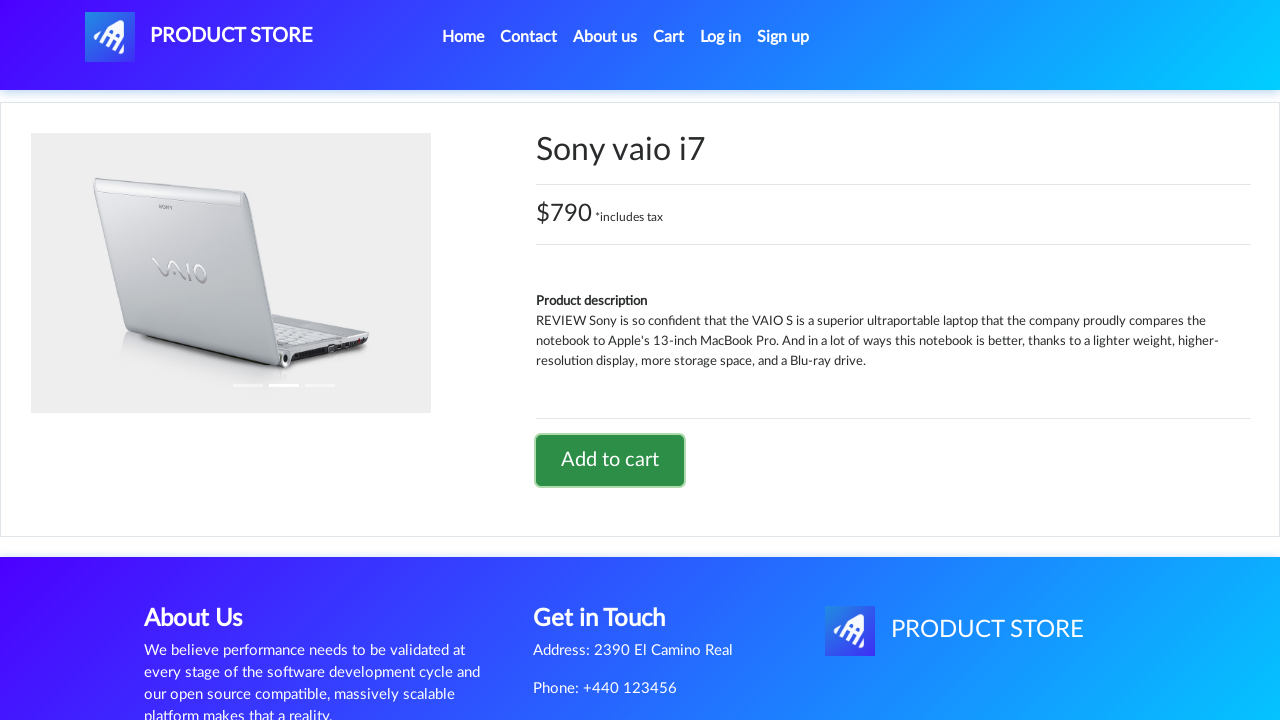